Tests radio button functionality by selecting "Yes" option, verifying selection text, checking if "No" is disabled, and validating the selected state

Starting URL: https://demoqa.com/radio-button

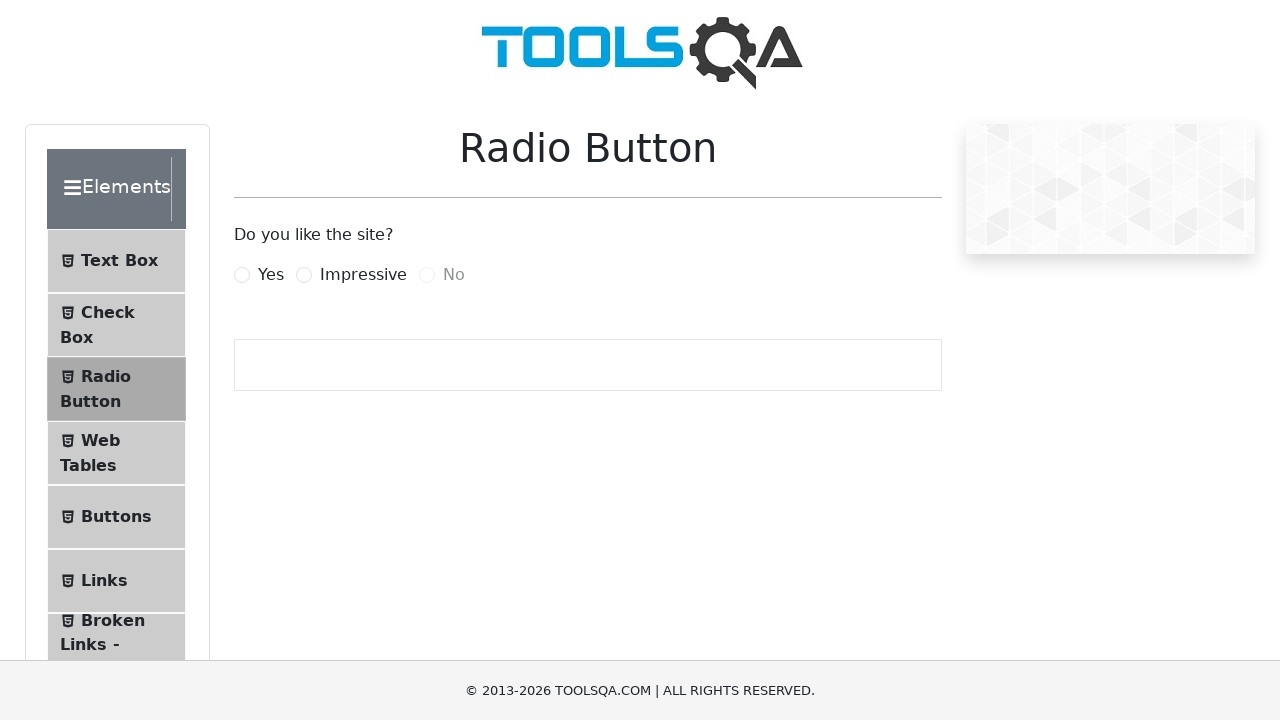

Clicked 'Yes' radio button label at (271, 275) on label[for='yesRadio']
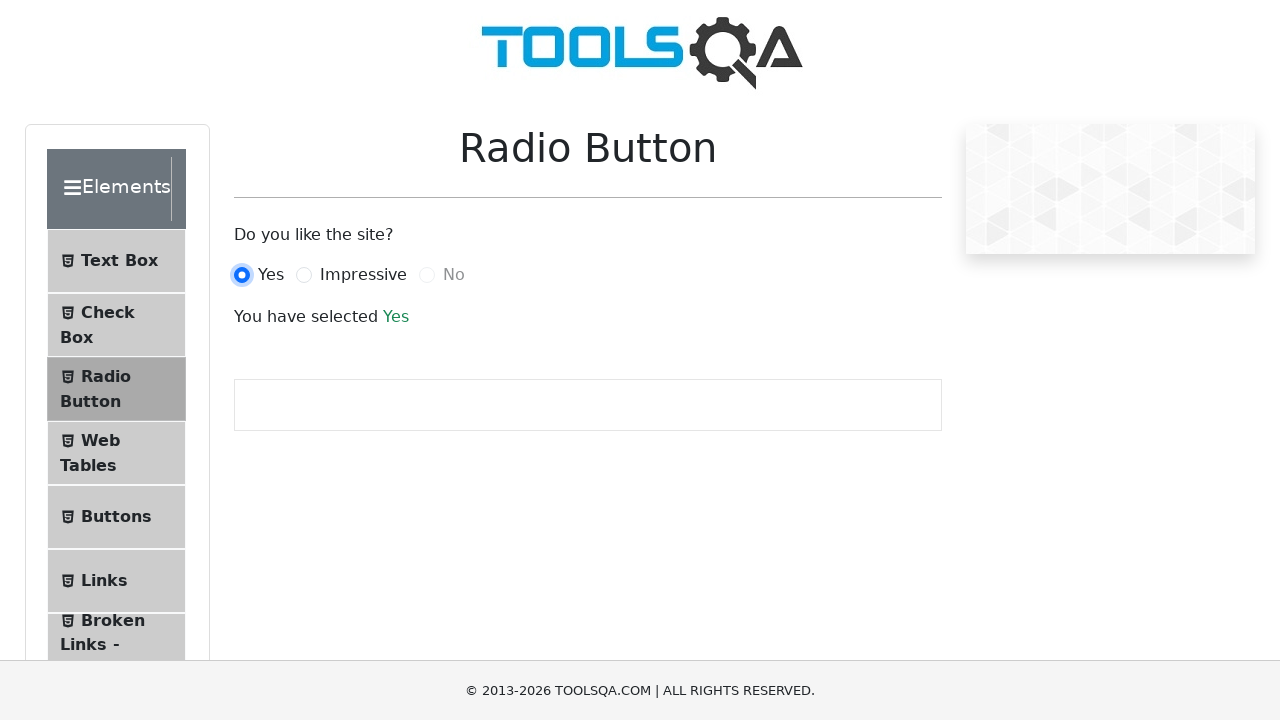

Selection text element appeared
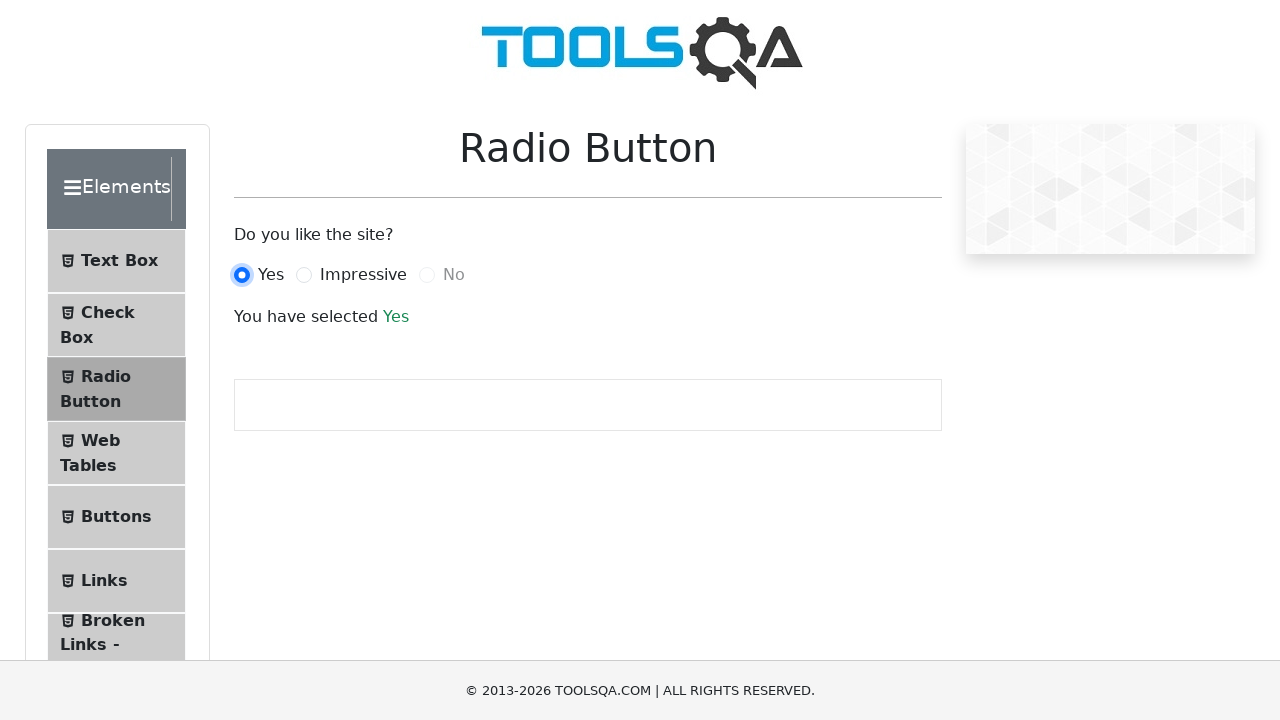

Retrieved selection text: You have selected Yes
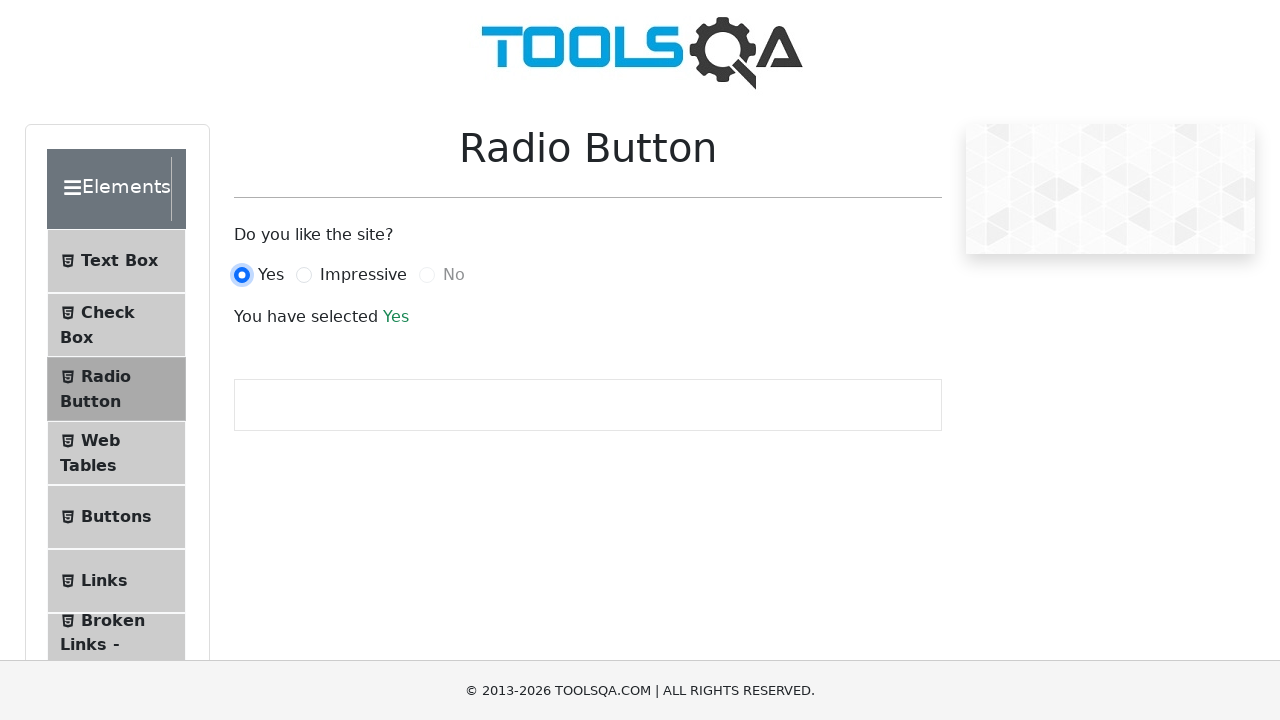

Verified selection text ends with 'Yes'
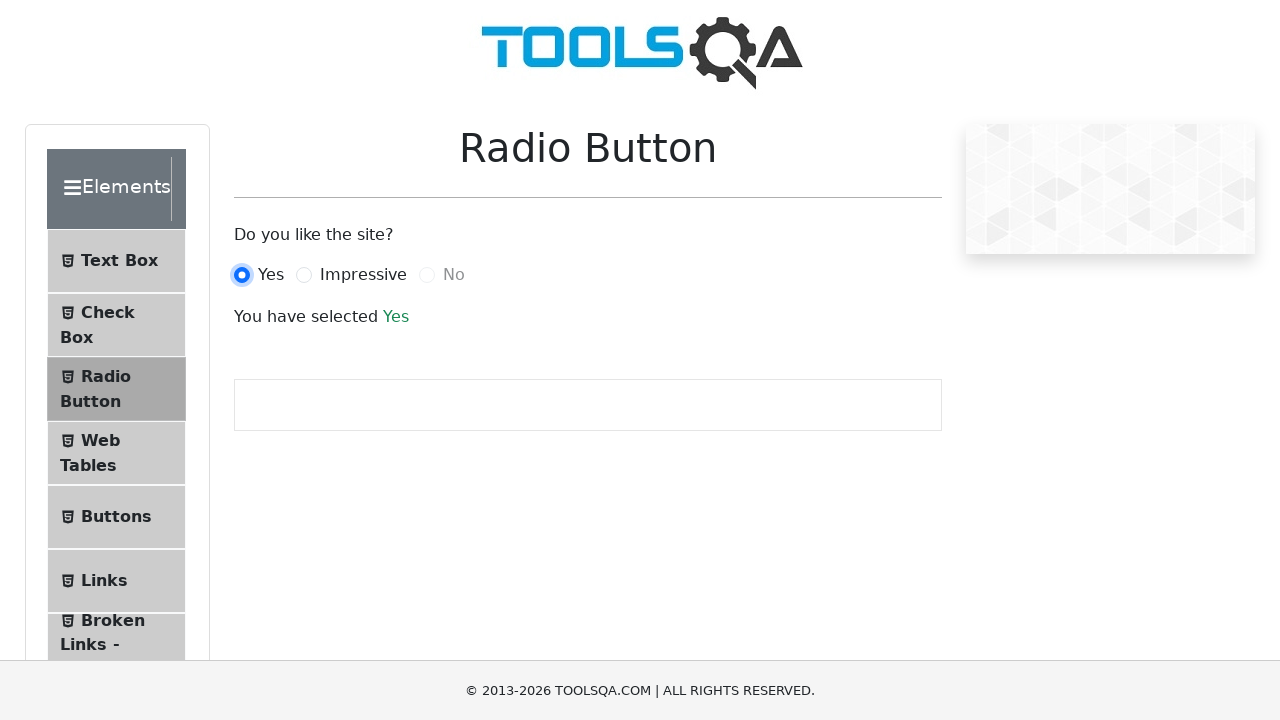

Located 'No' radio button
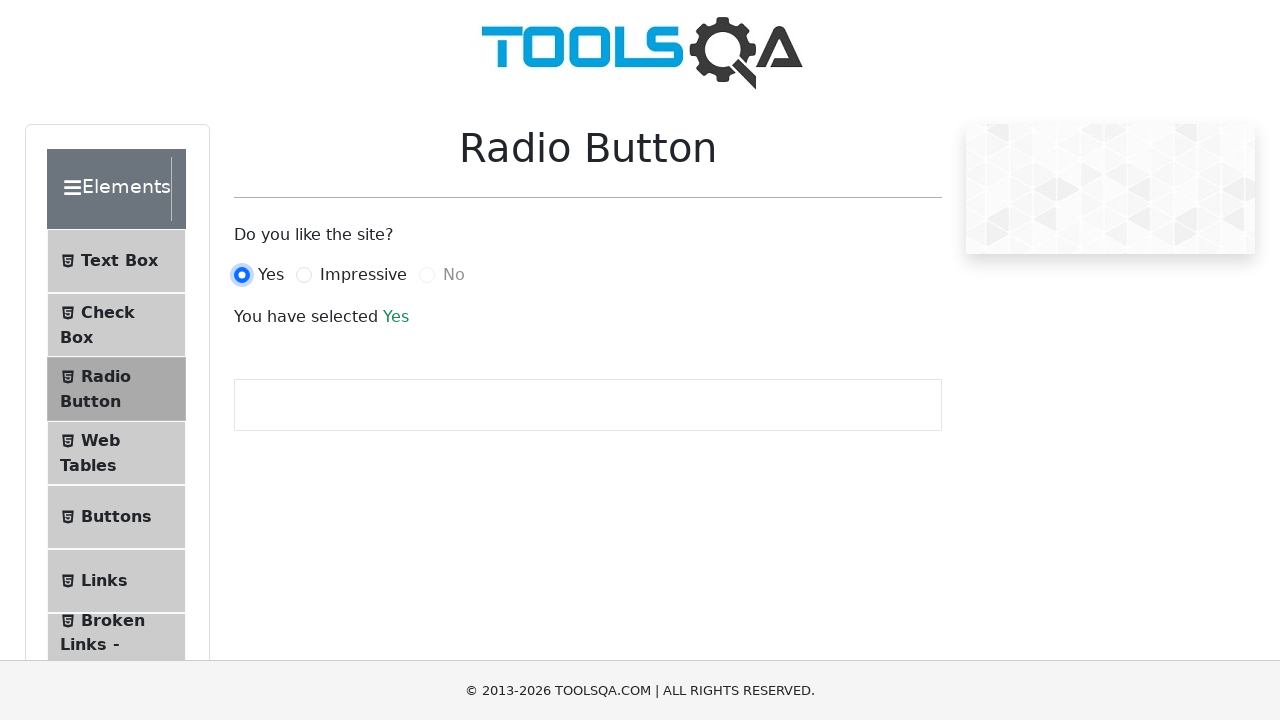

Verified 'No' radio button is disabled
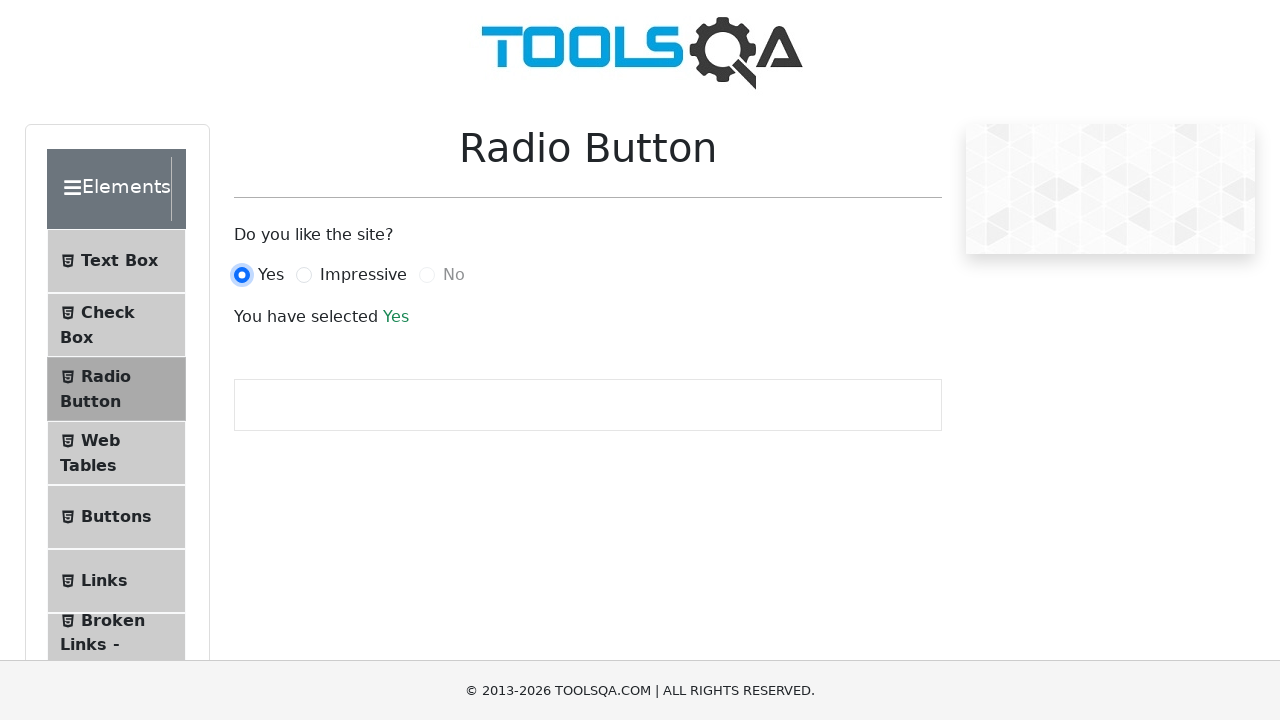

Retrieved 'No' radio button class attribute: form-check-input disabled
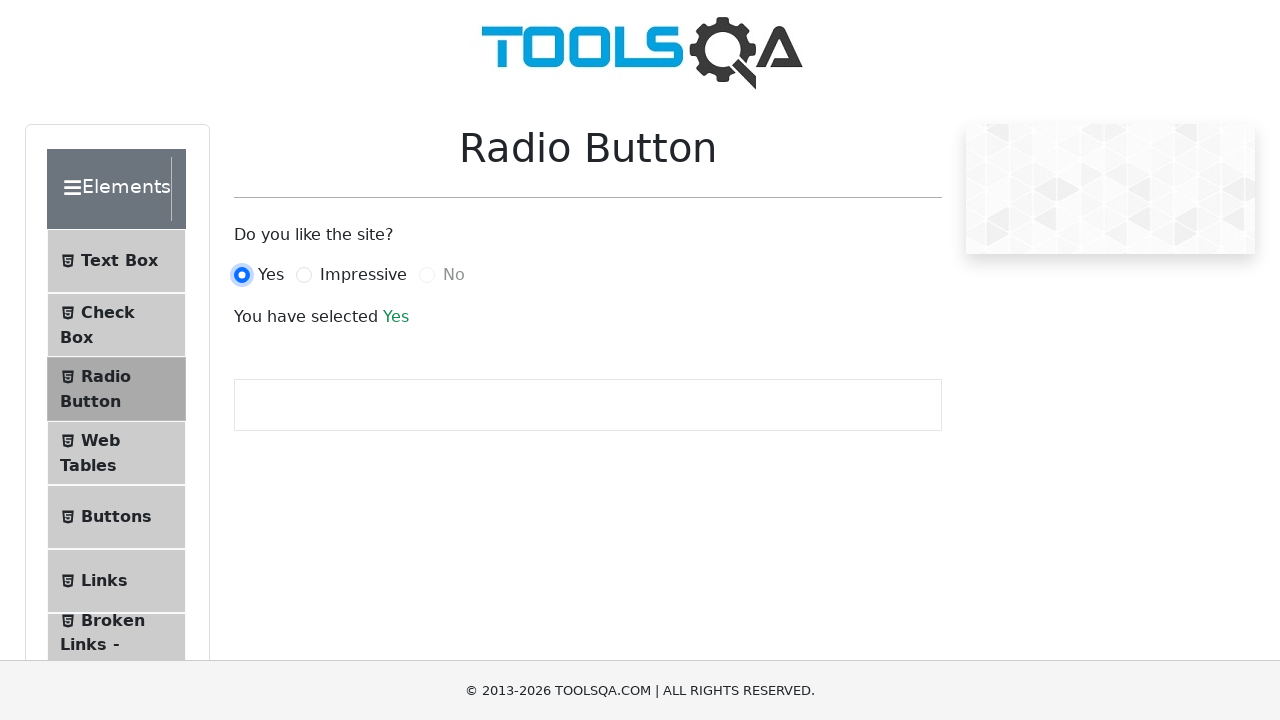

Verified class attribute ends with 'disabled'
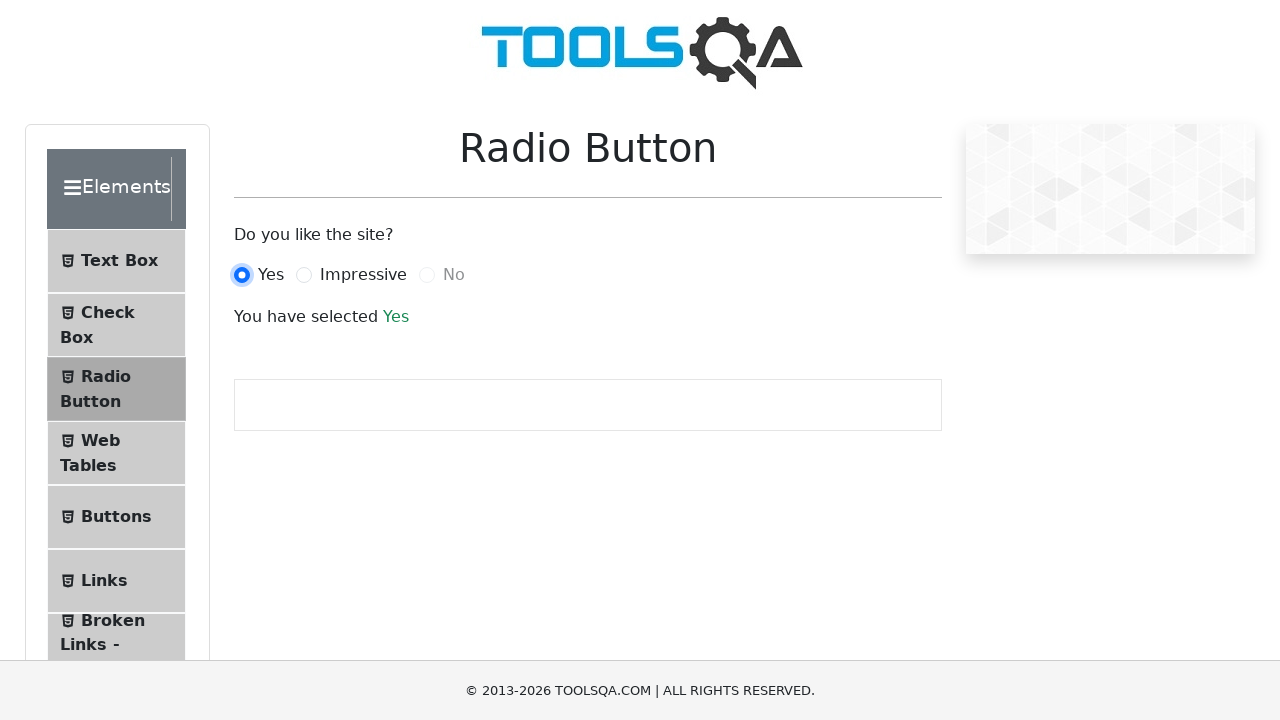

Retrieved all radio button labels (count: 3)
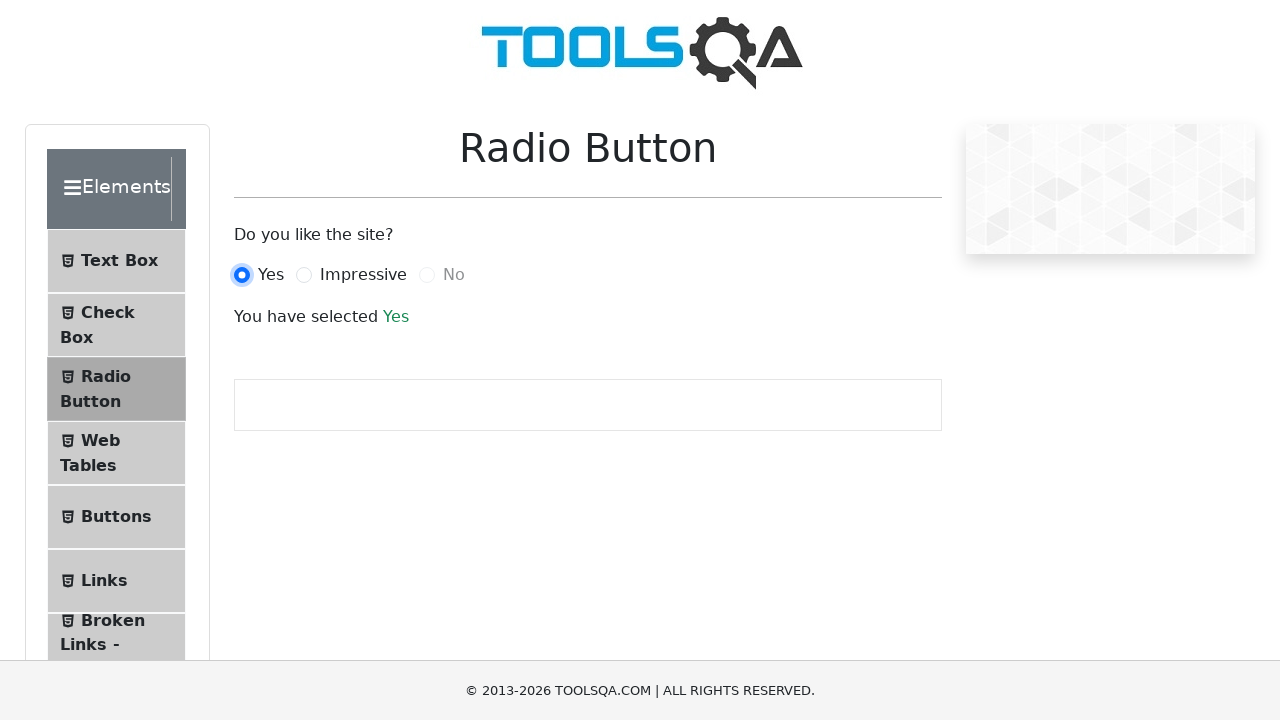

Located 'Yes' radio button input element
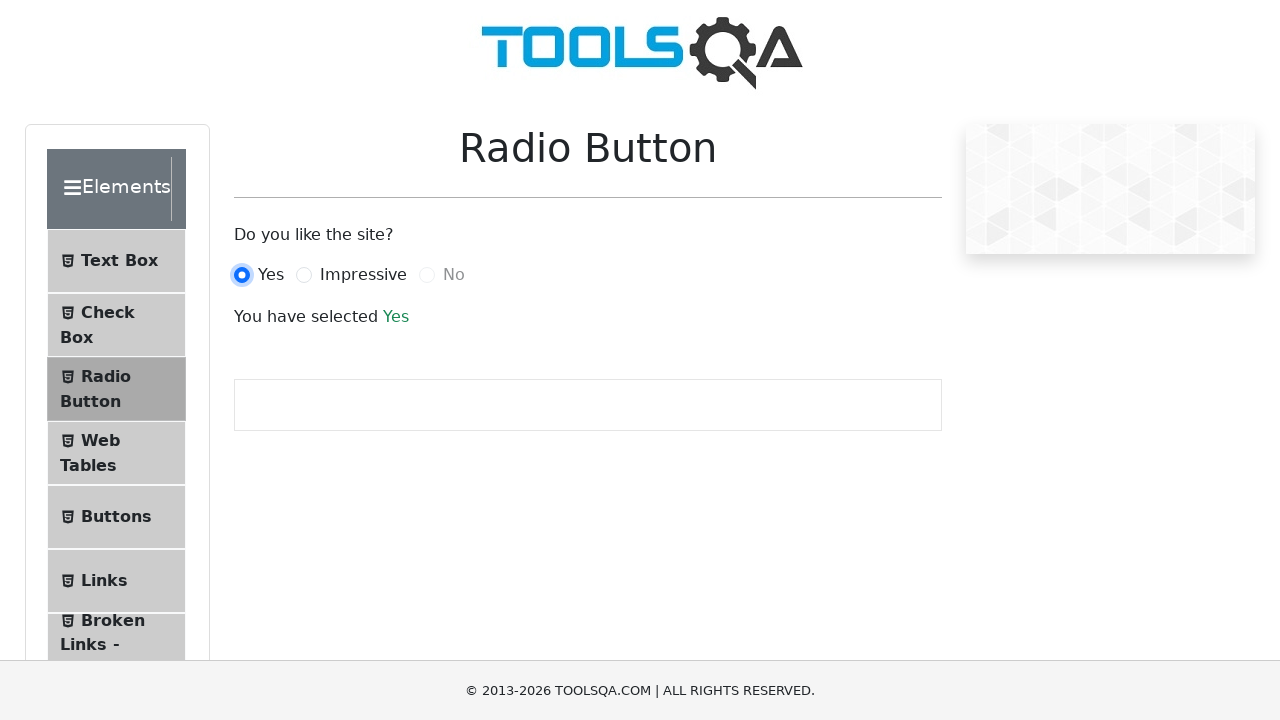

Verified 'Yes' radio button is checked and selected
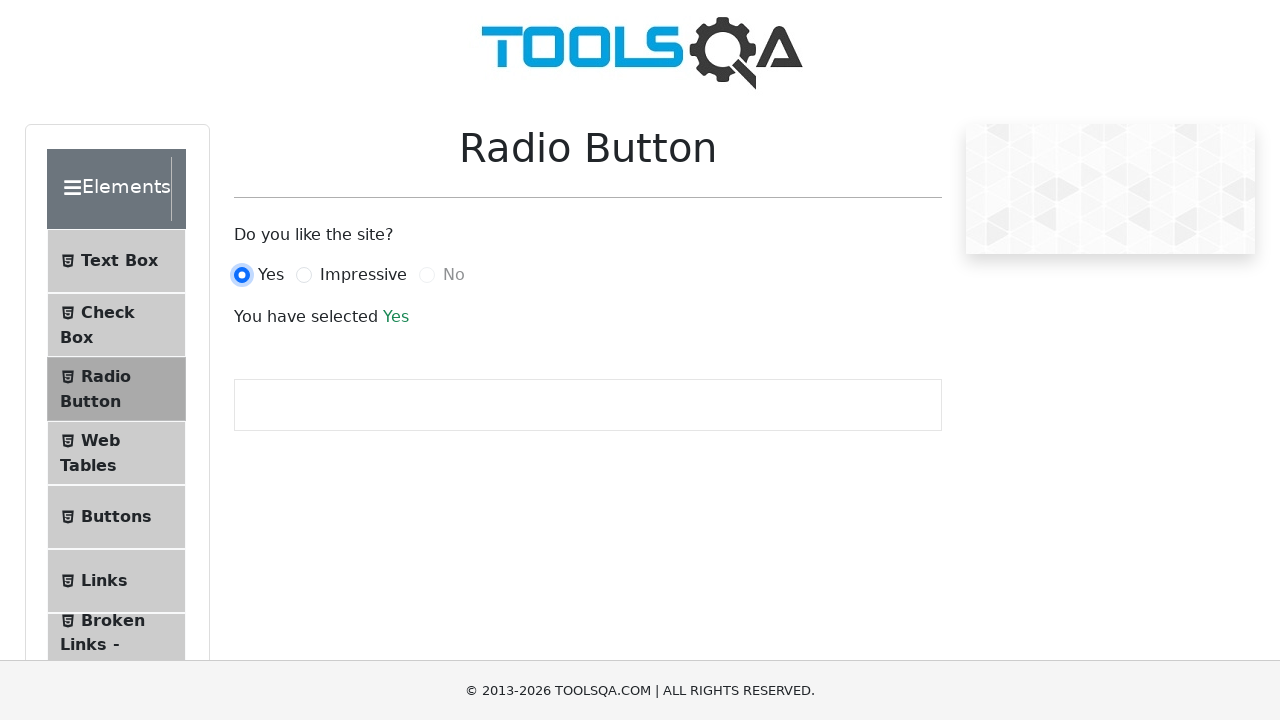

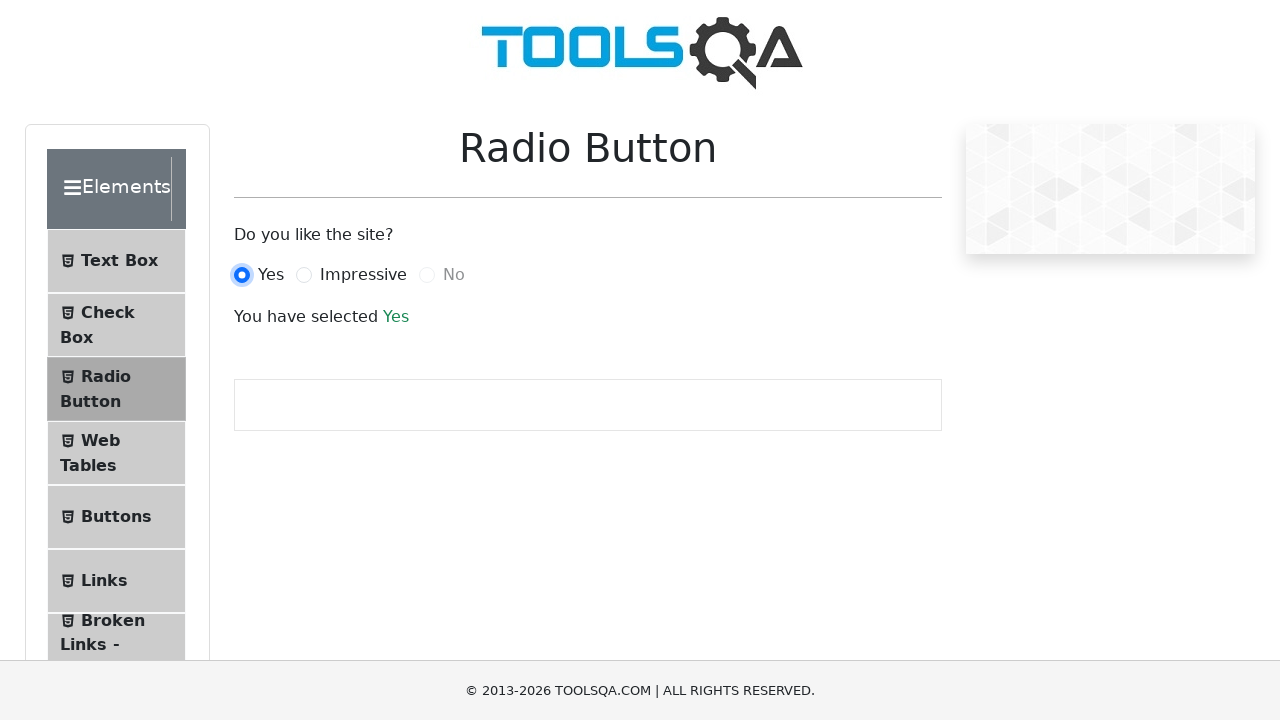